Tests disappearing elements by hovering over navigation menu items and verifying their text content

Starting URL: https://the-internet.herokuapp.com/disappearing_elements

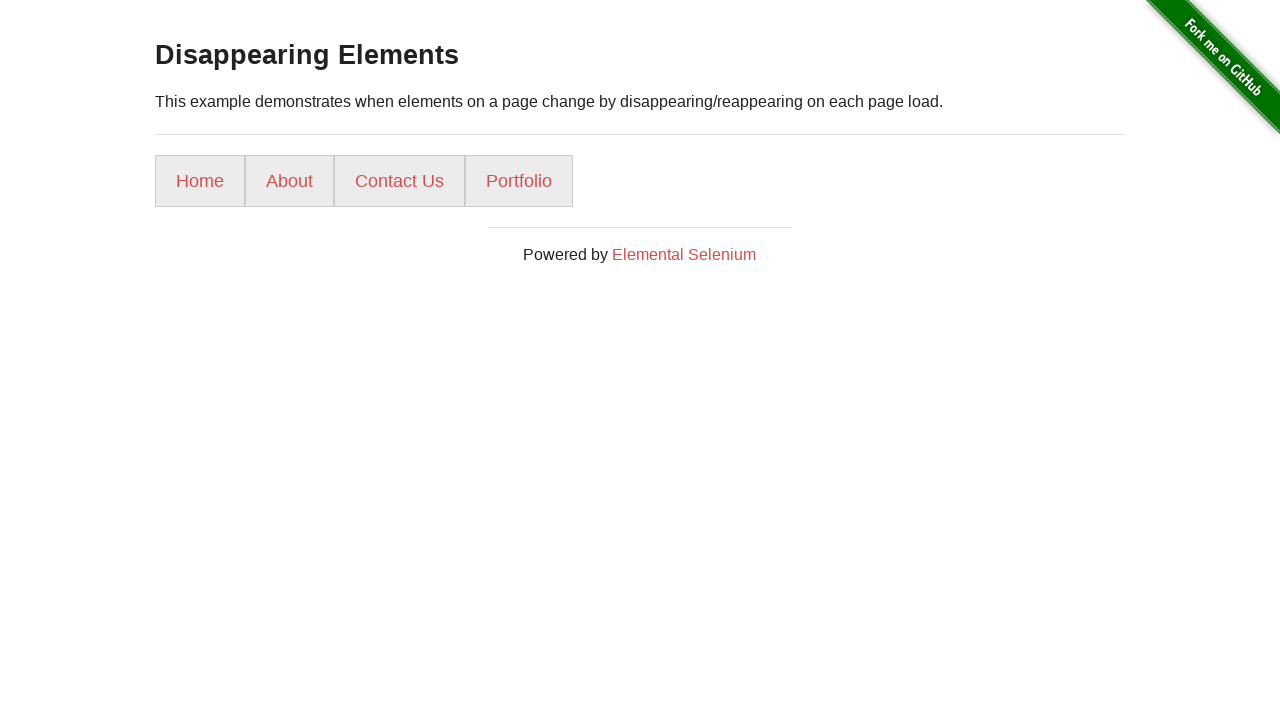

Waited for Home navigation element to load
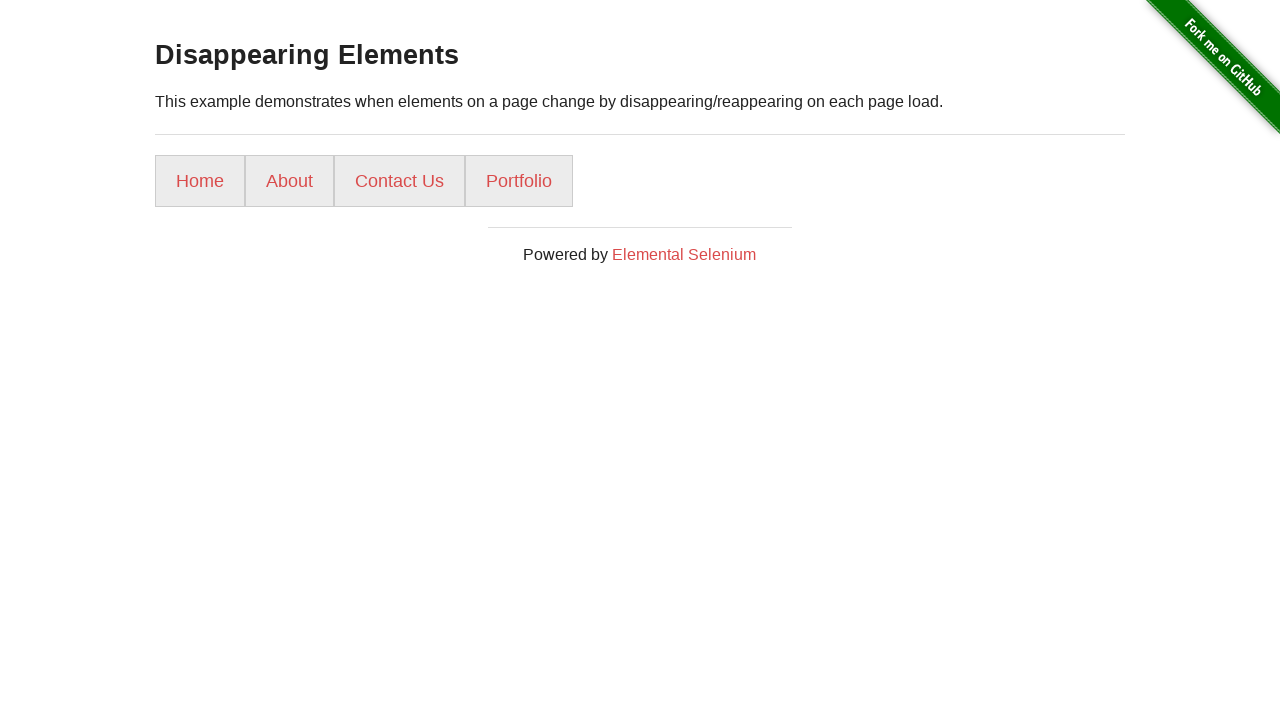

Hovered over Home navigation menu item at (200, 181) on xpath=//*[@id='content']/div/ul/li[1]/a
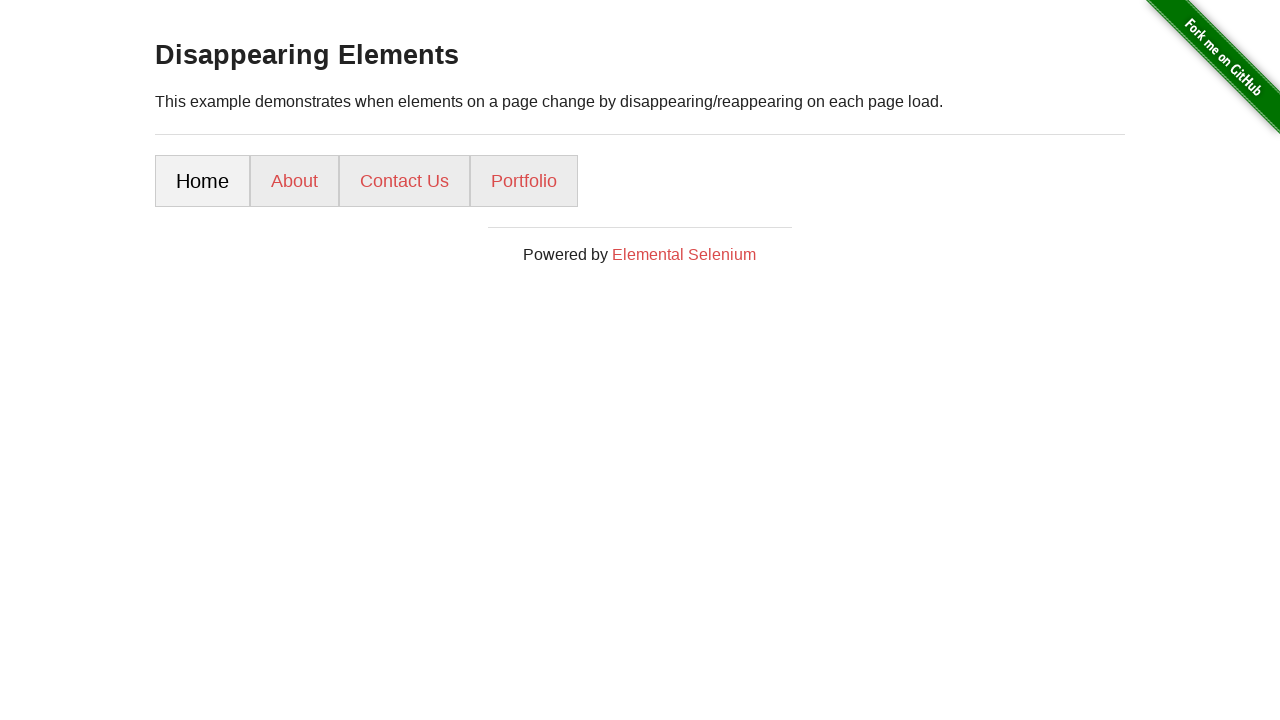

Hovered over About navigation menu item at (294, 181) on xpath=//*[@id='content']/div/ul/li[2]
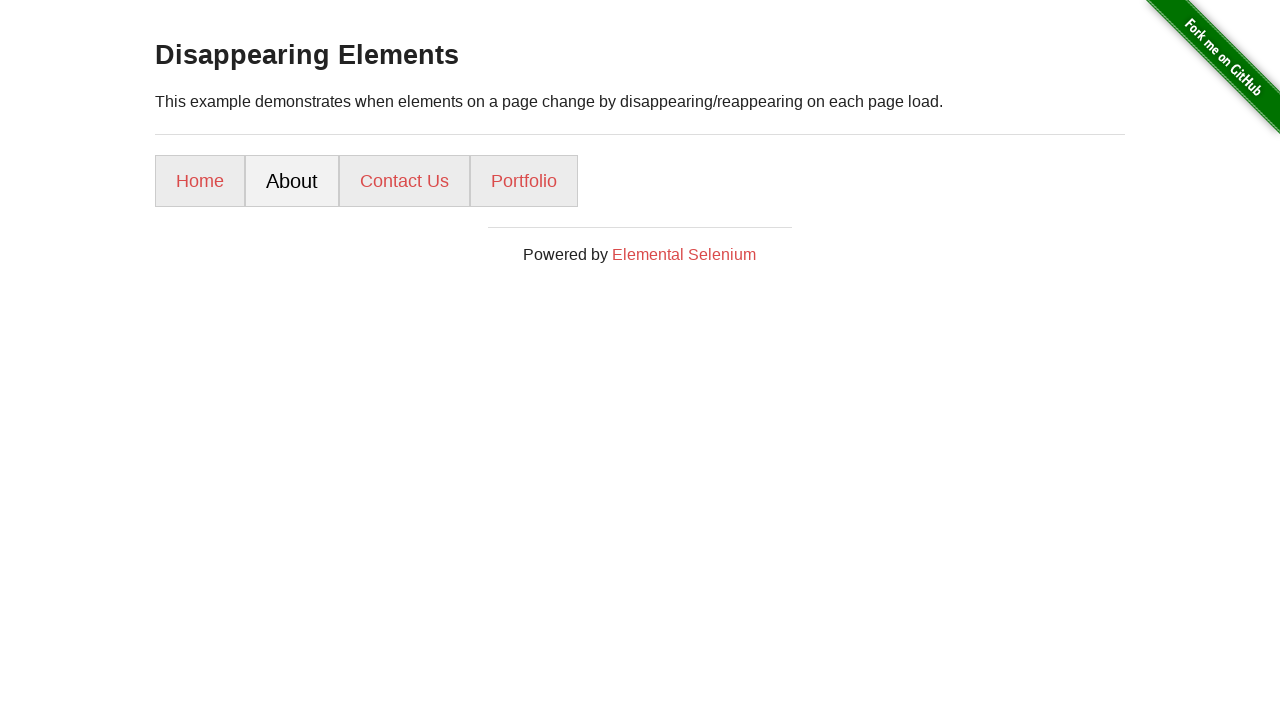

Hovered over Contact Us navigation menu item at (404, 181) on xpath=//*[@id='content']/div/ul/li[3]/a
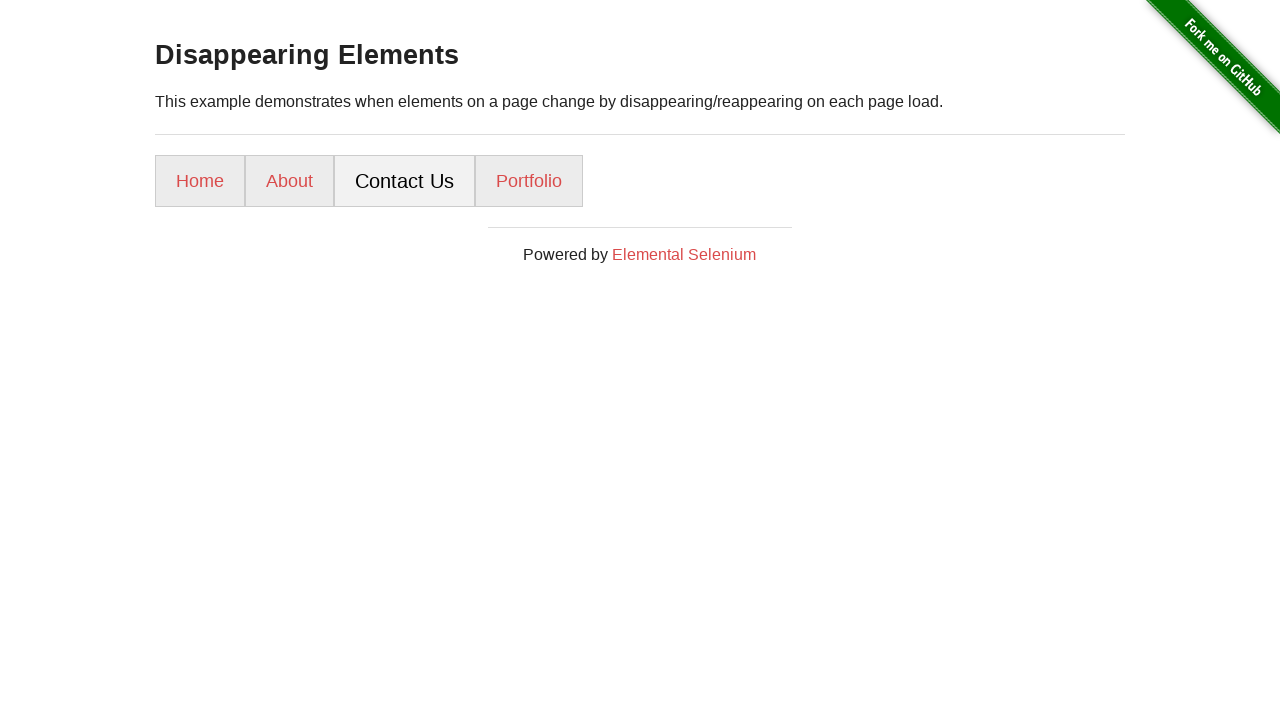

Hovered over Portfolio navigation menu item at (529, 181) on xpath=//*[@id='content']/div/ul/li[4]/a
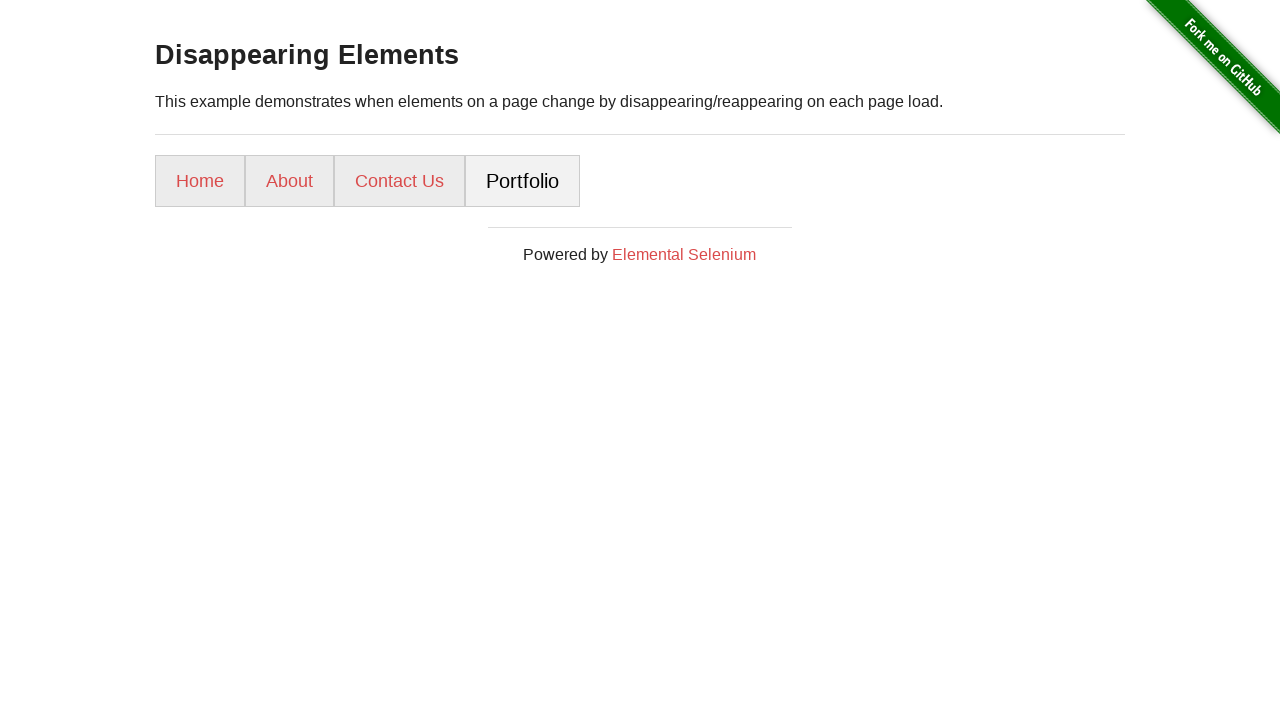

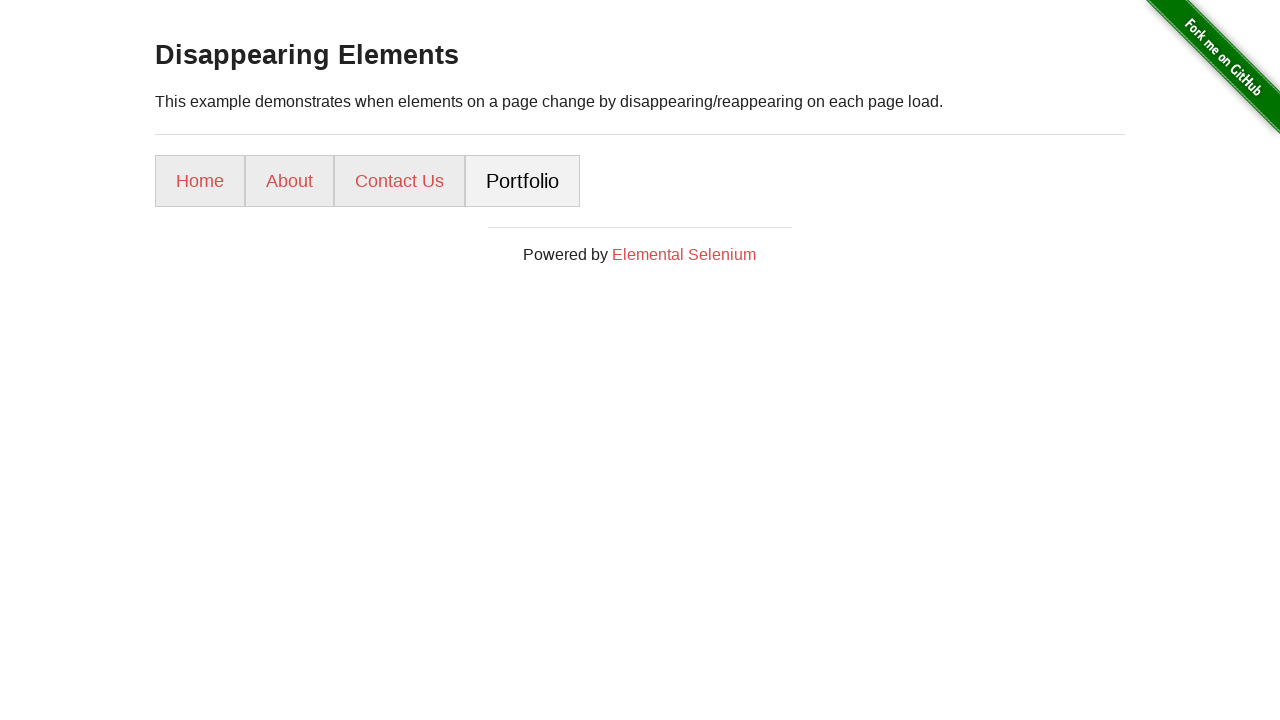